Navigates to the DemoBlaze store homepage and verifies that product cards are loaded and the page title contains "STORE"

Starting URL: https://demoblaze.com/index.html

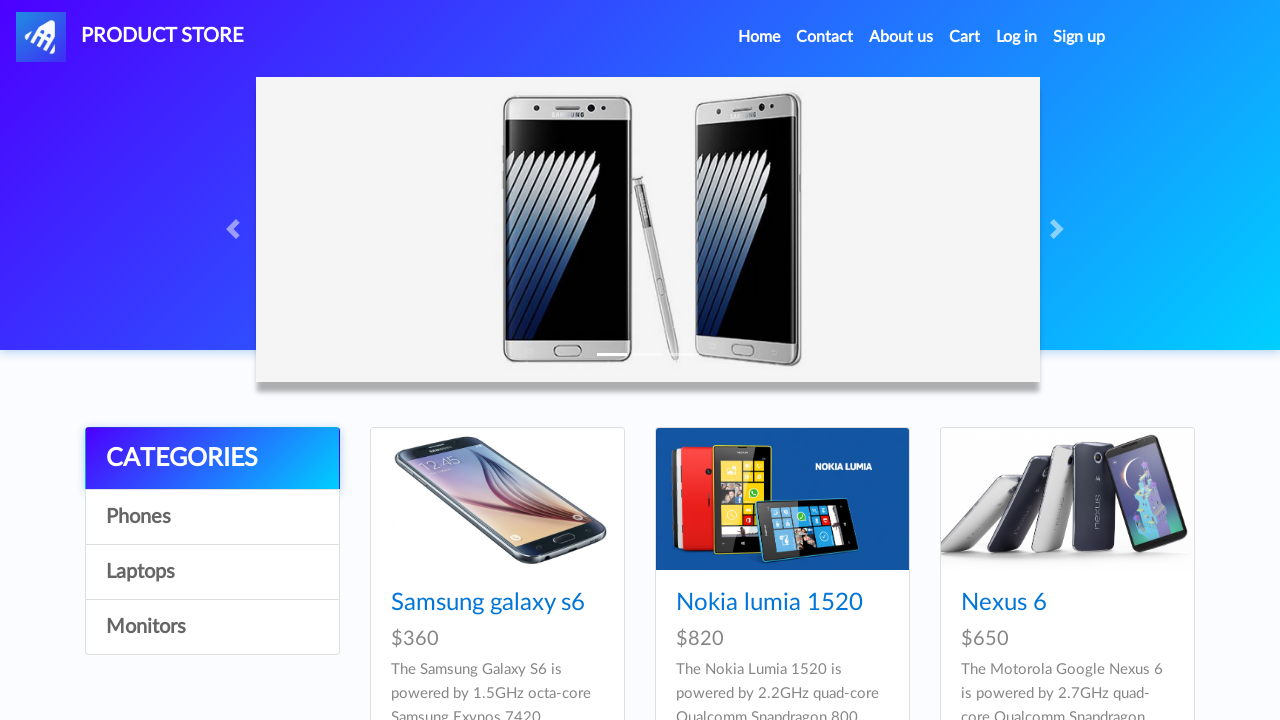

Navigated to DemoBlaze store homepage
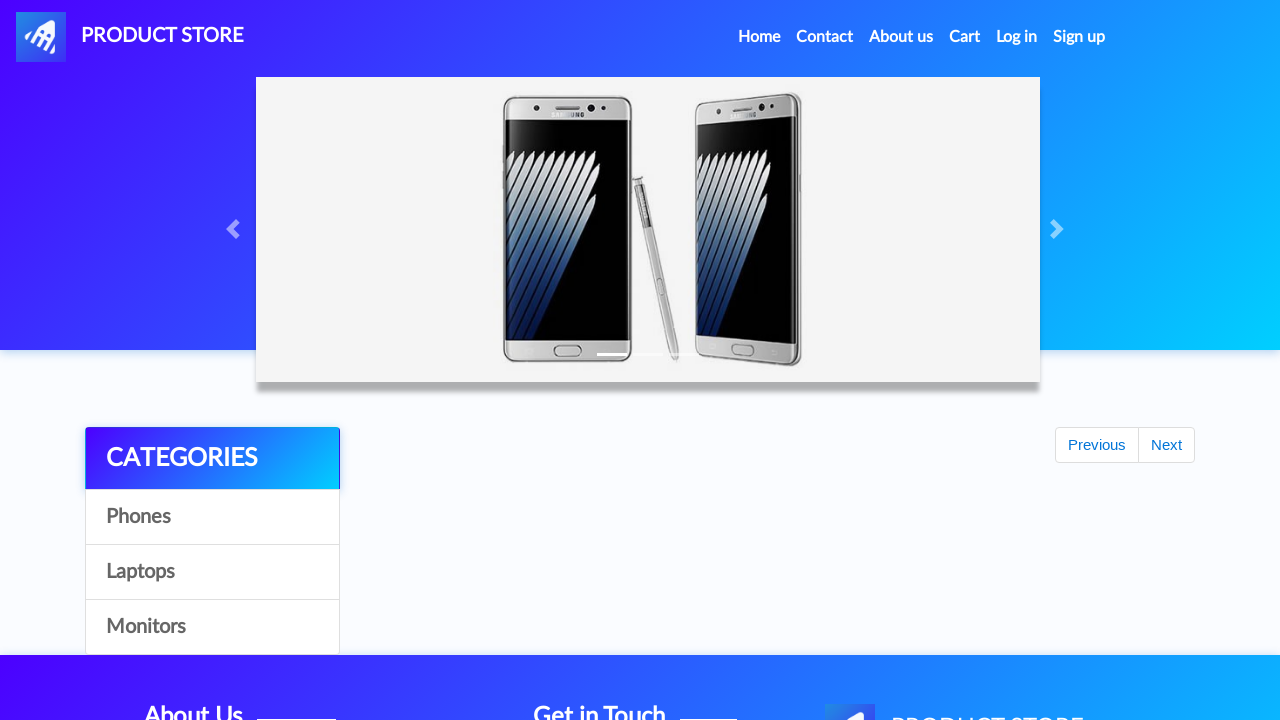

Product cards loaded on the page
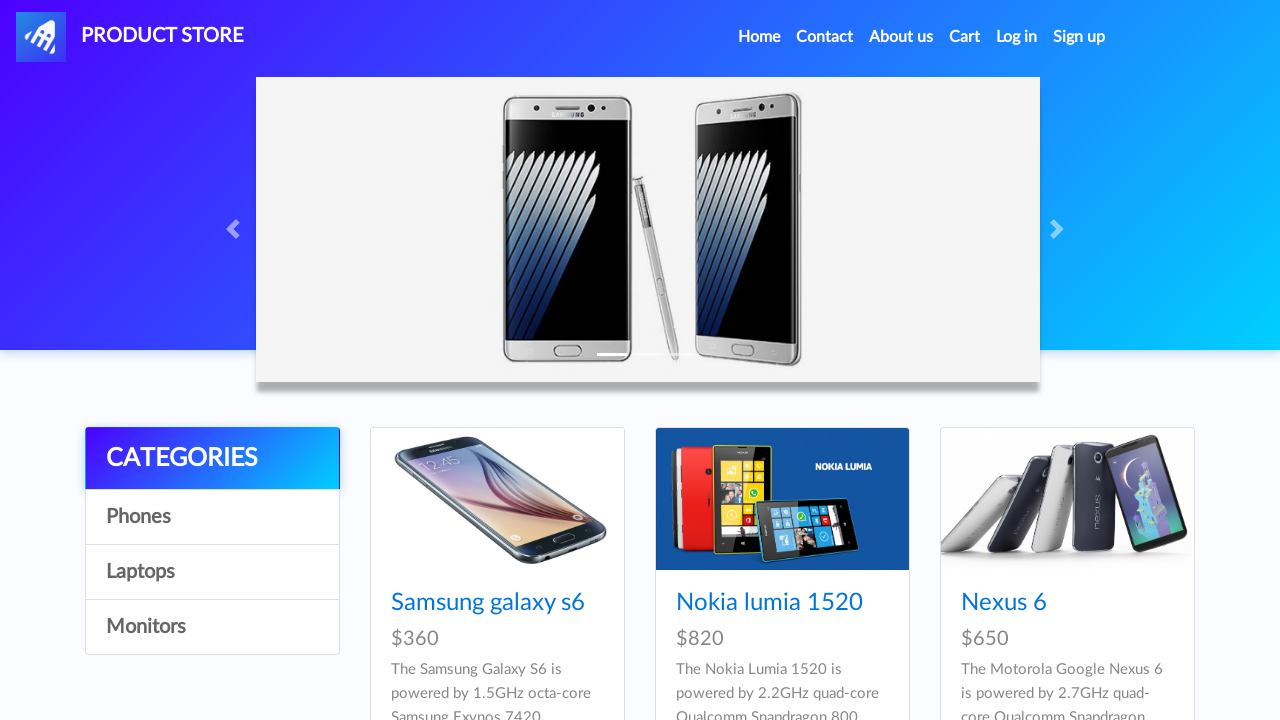

Retrieved page title: 'STORE'
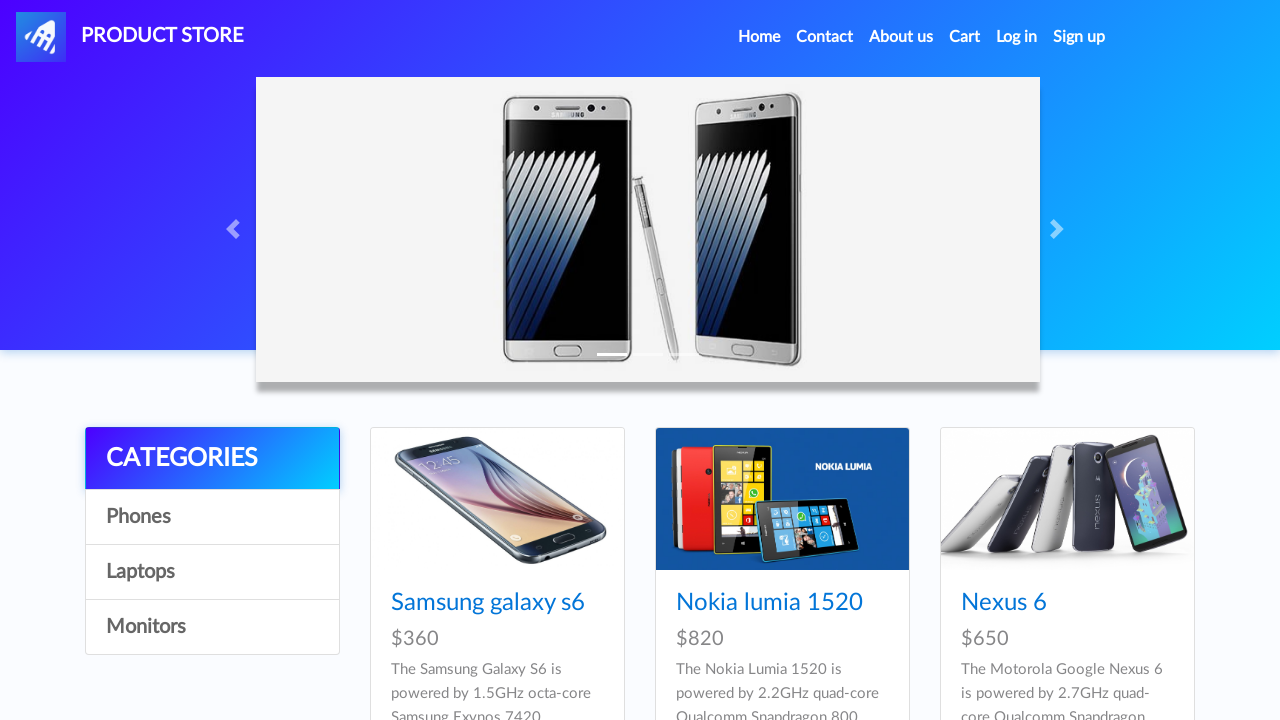

Verified page title contains 'STORE'
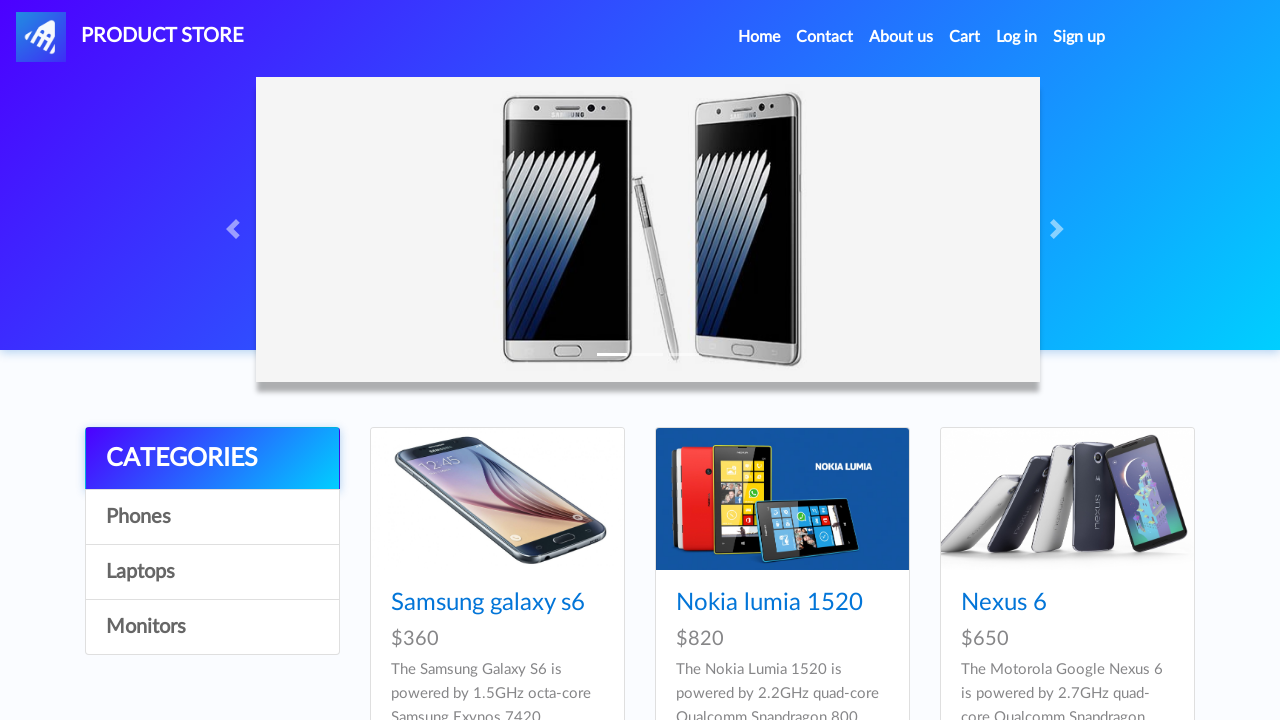

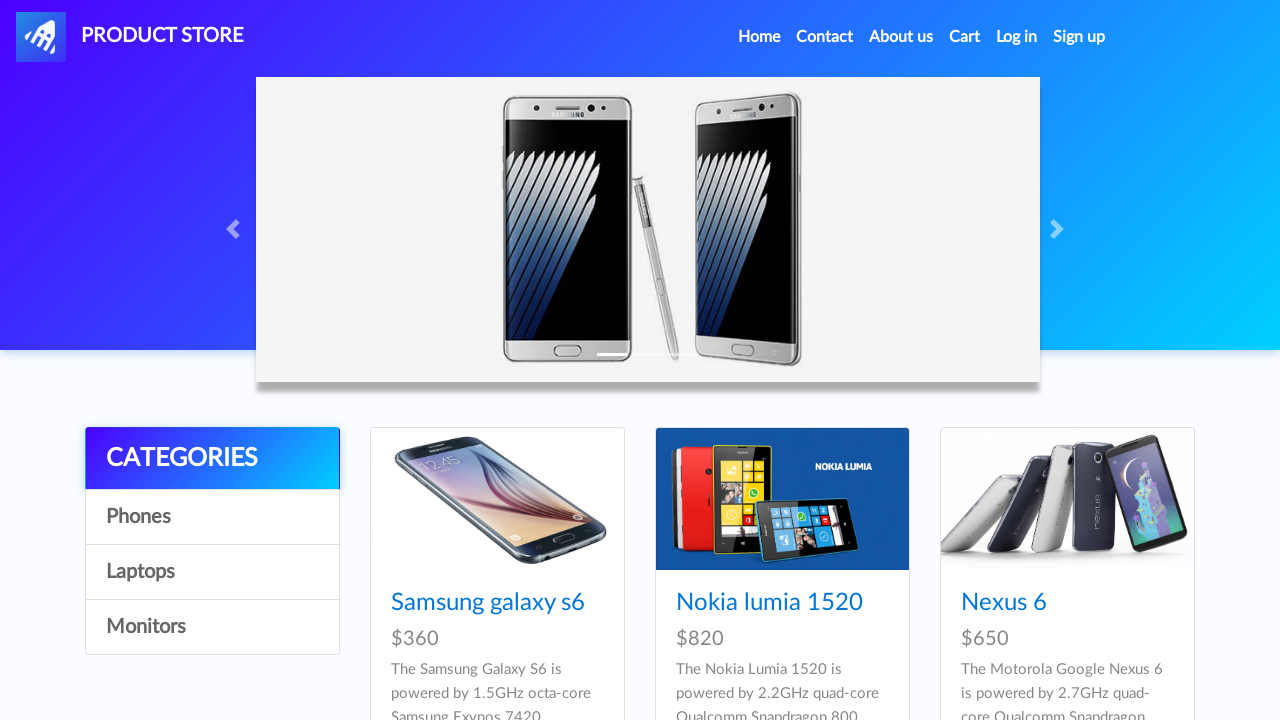